Tests dropdown selection functionality by selecting an option from a dropdown menu

Starting URL: https://the-internet.herokuapp.com/dropdown

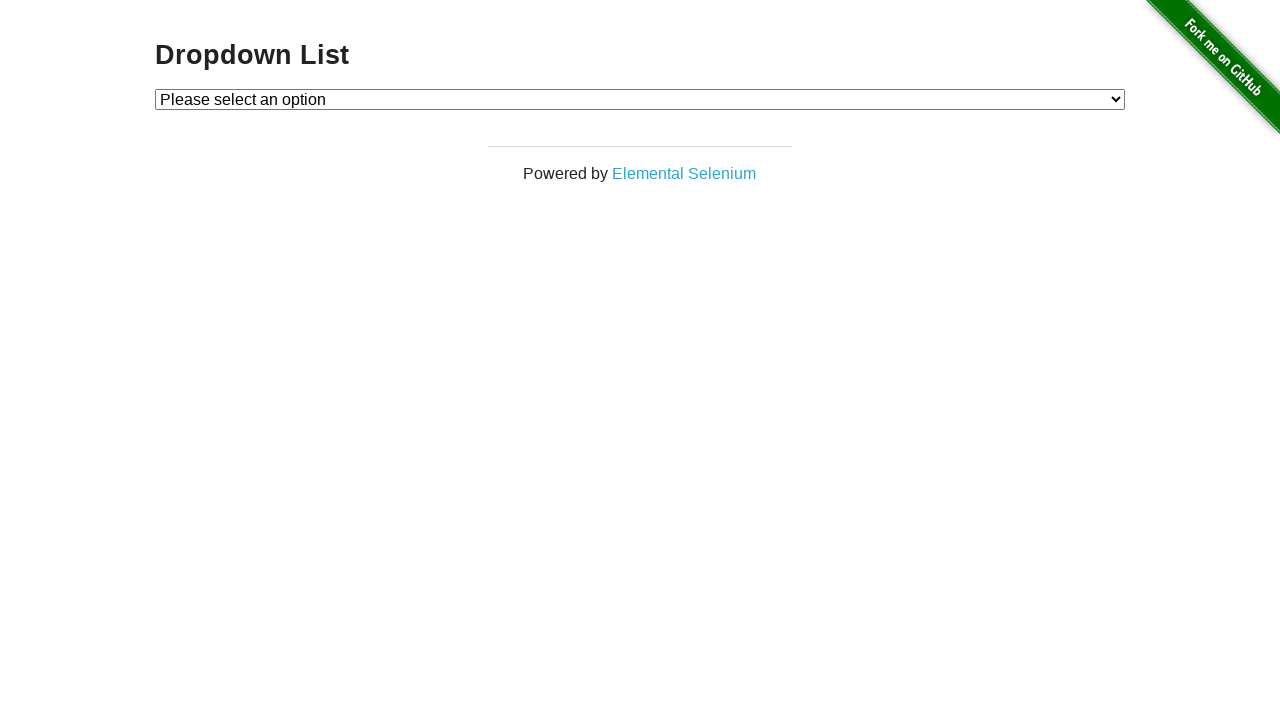

Waited for dropdown menu to be visible
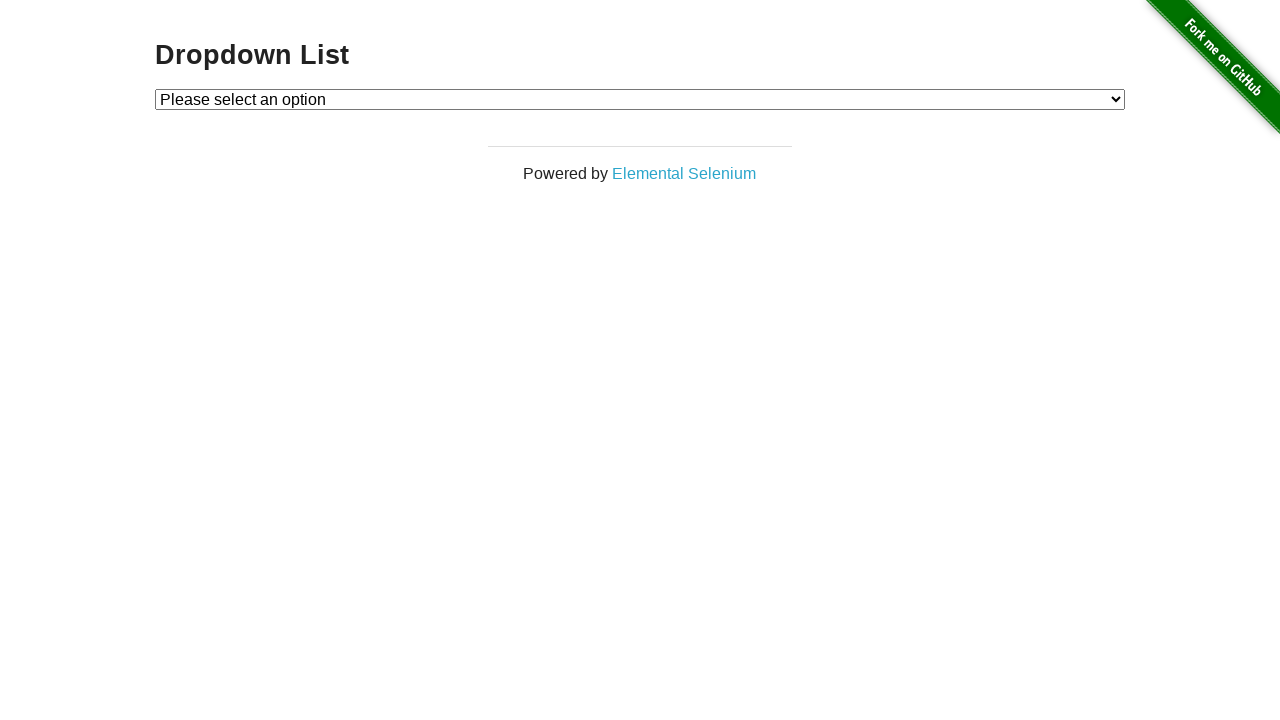

Selected 'Option 2' from dropdown menu on #dropdown
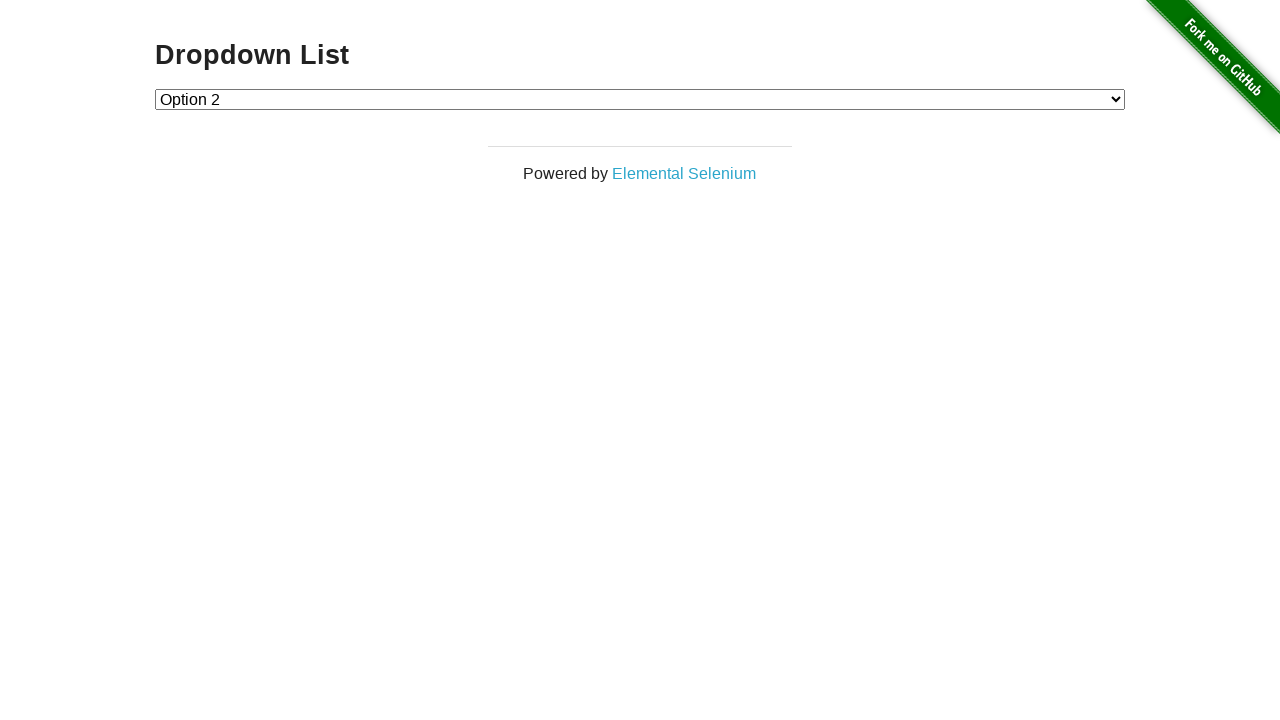

Retrieved the selected dropdown value
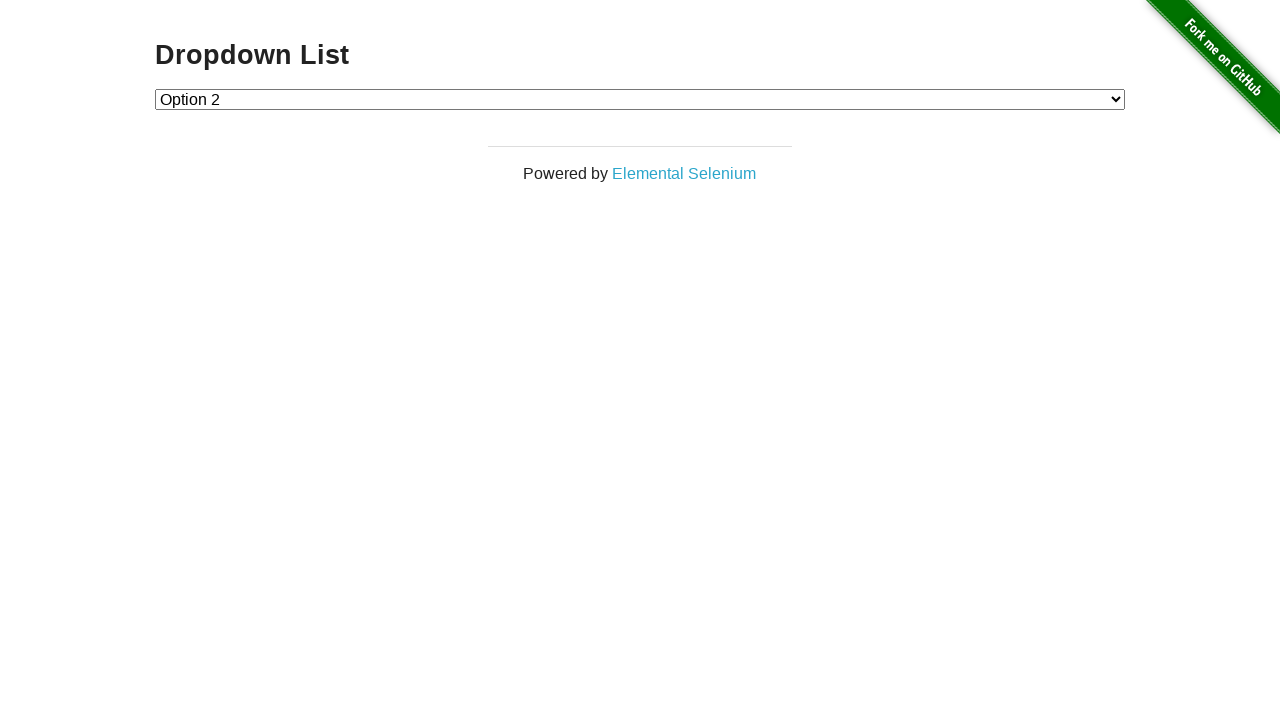

Verified that the selected value is '2'
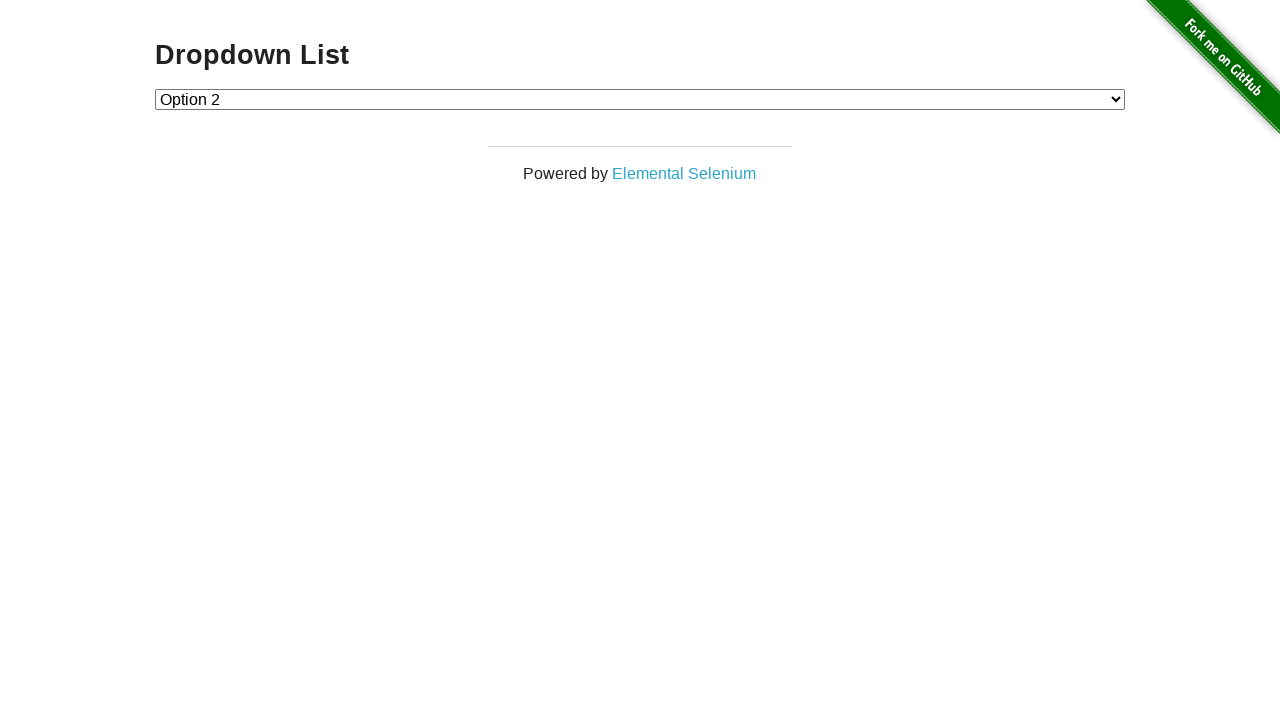

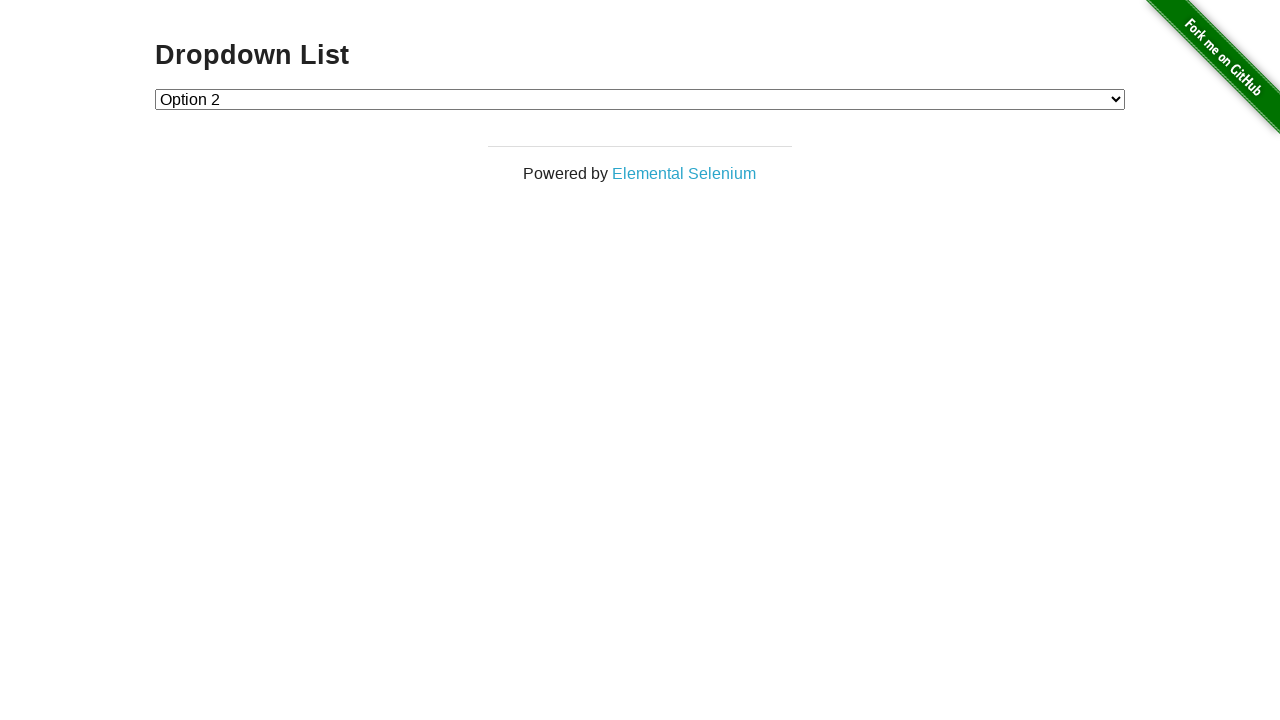